Tests the contact form functionality by navigating to the contact page, filling out the form fields, and submitting the message

Starting URL: https://alchemy.hguy.co/lms

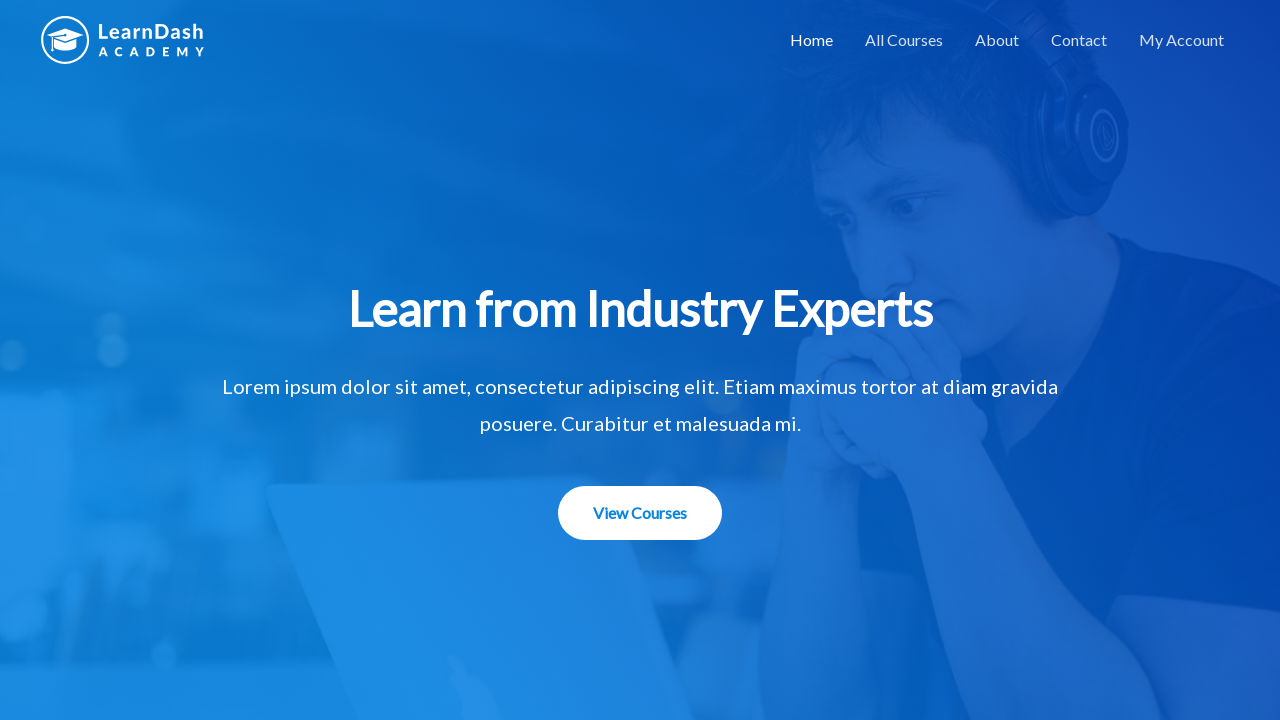

Clicked on Contact link to navigate to contact page at (1079, 40) on xpath=//a[contains(text(),'Contact')]
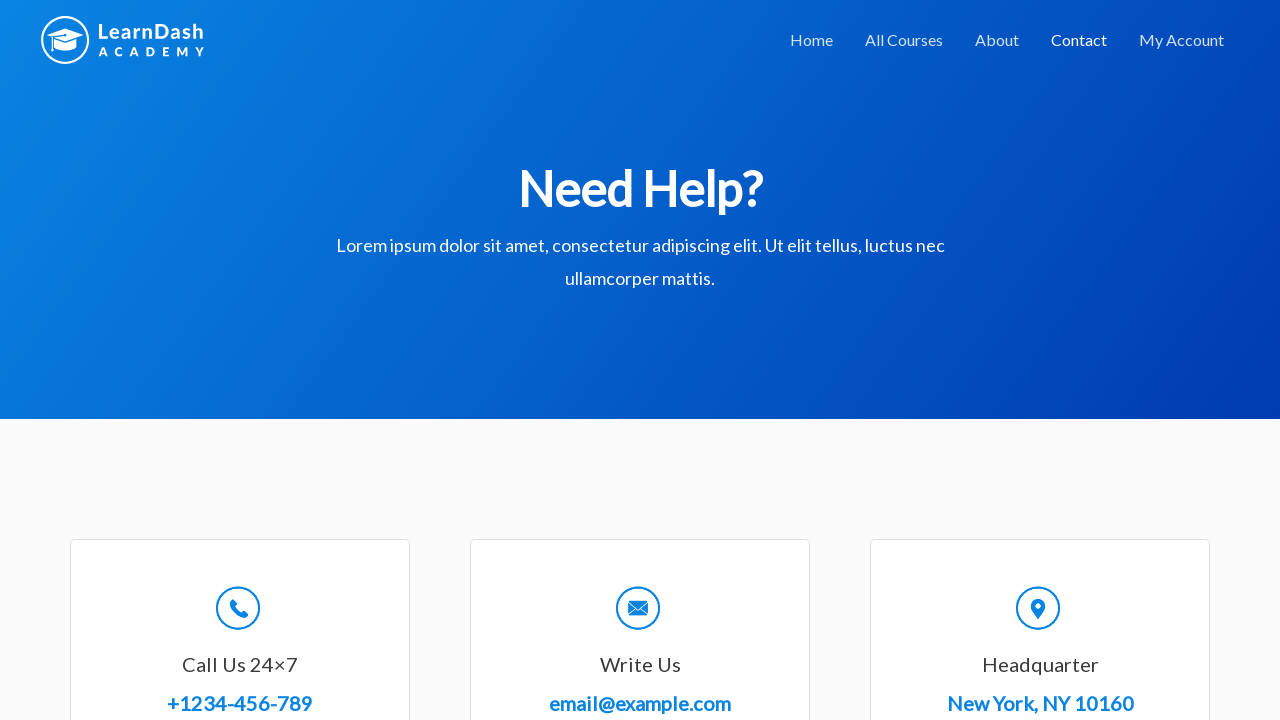

Contact form loaded successfully
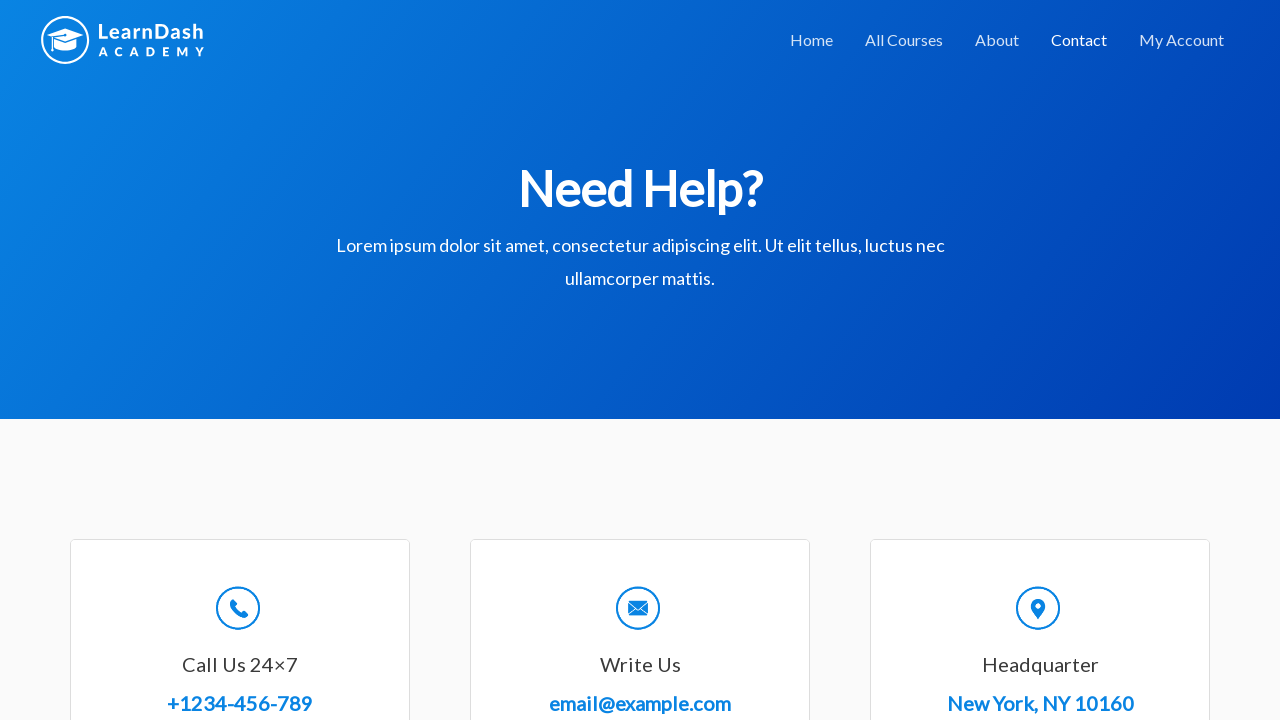

Filled in name field with 'Alex Johnson' on #wpforms-8-field_0
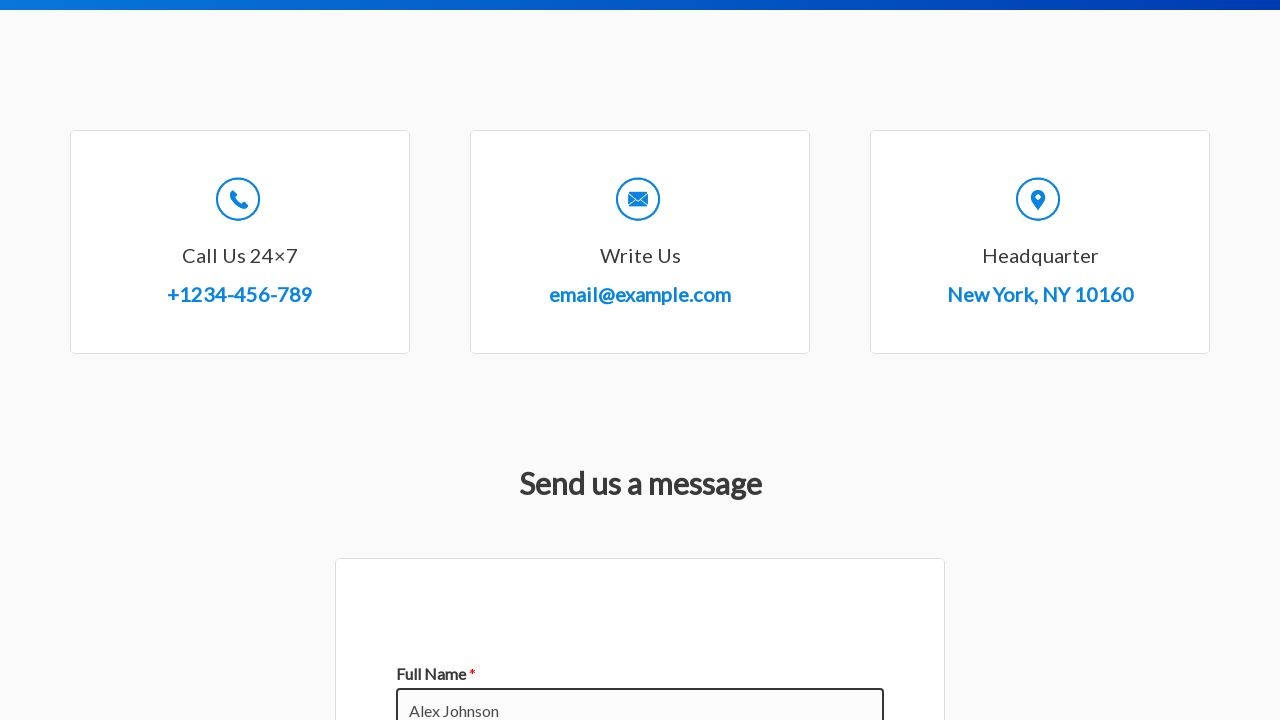

Filled in email field with 'alex.johnson@example.com' on #wpforms-8-field_1
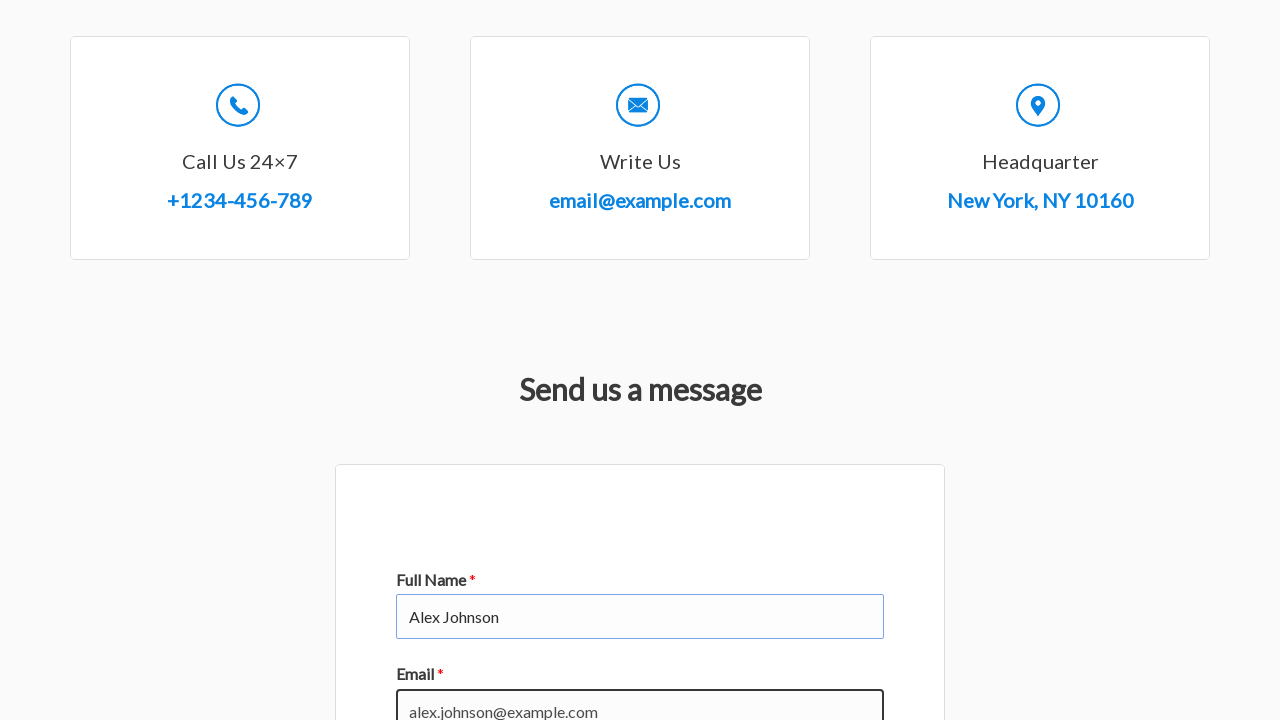

Filled in subject field with 'Course Inquiry' on #wpforms-8-field_3
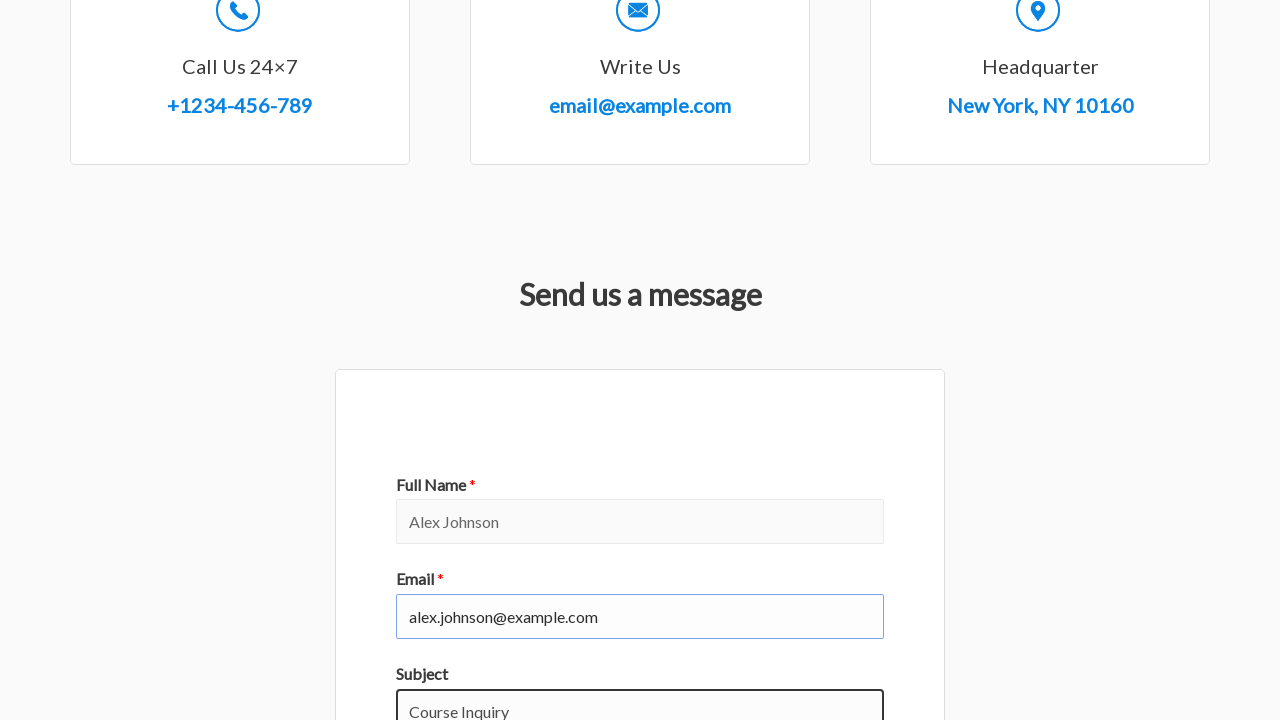

Filled in message field with course inquiry text on #wpforms-8-field_2
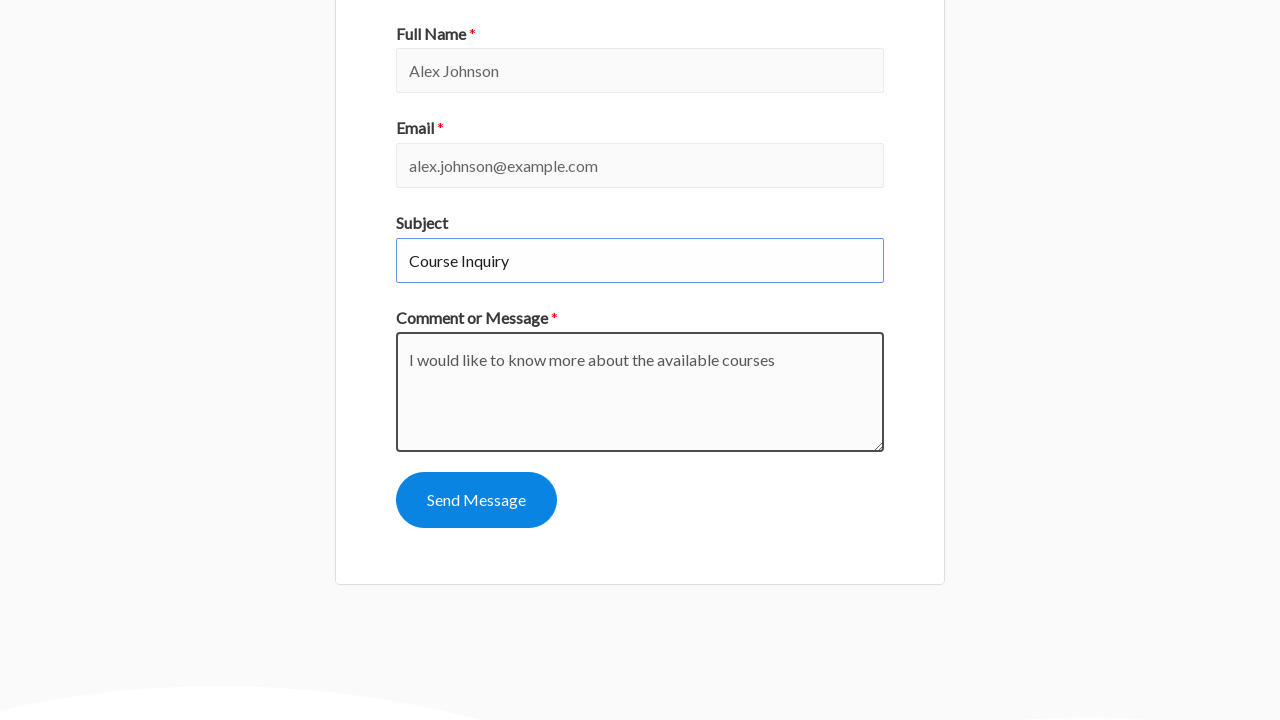

Clicked Send Message button to submit the contact form at (476, 500) on xpath=//button[contains(text(),'Send Message')]
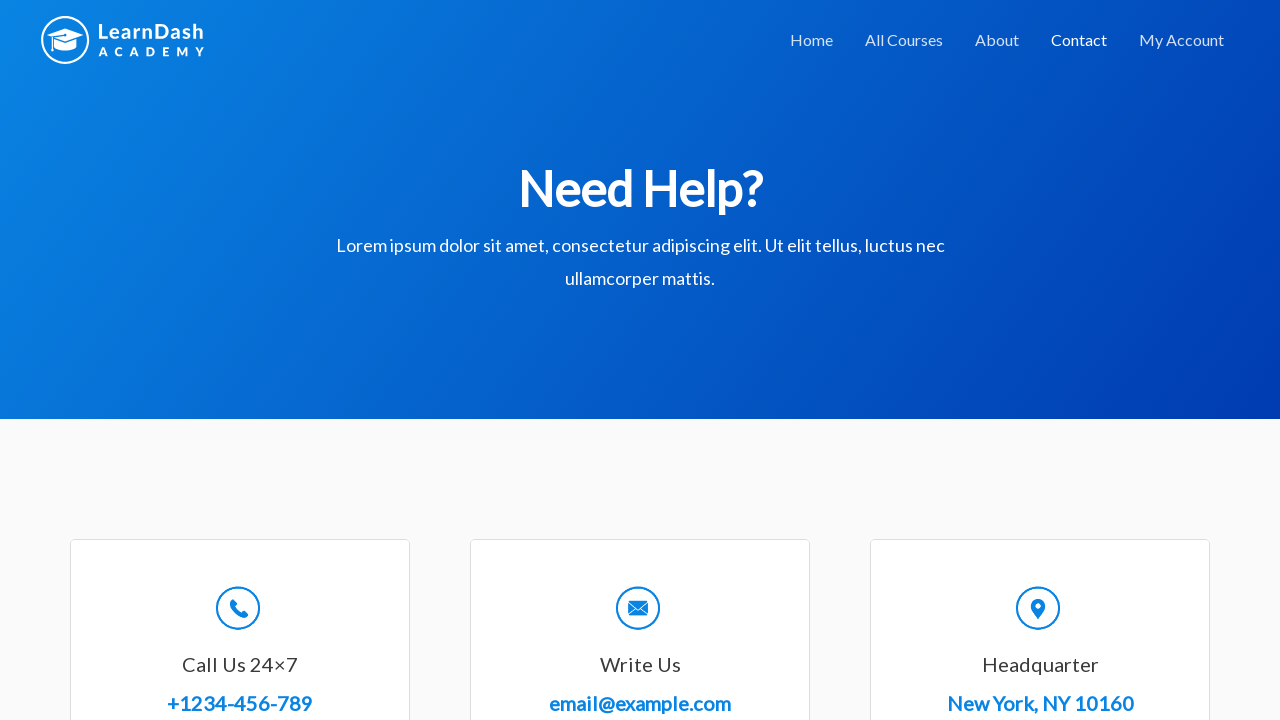

Success message appeared confirming form submission
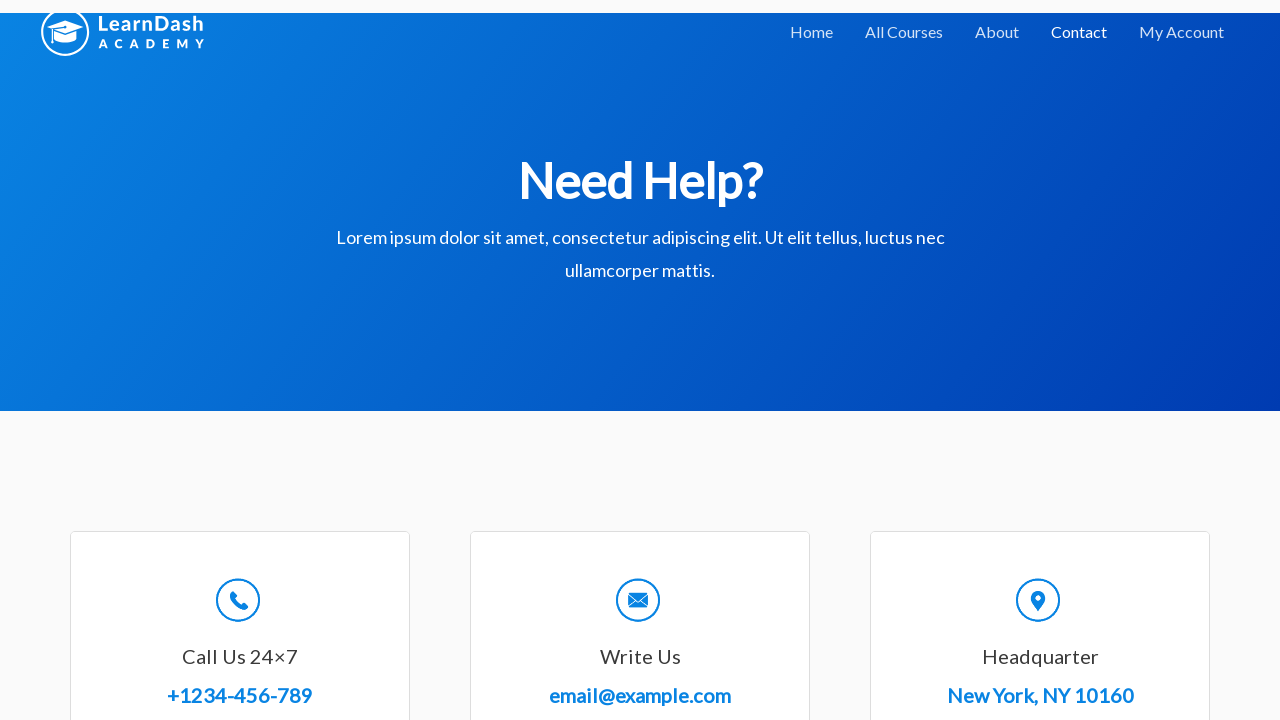

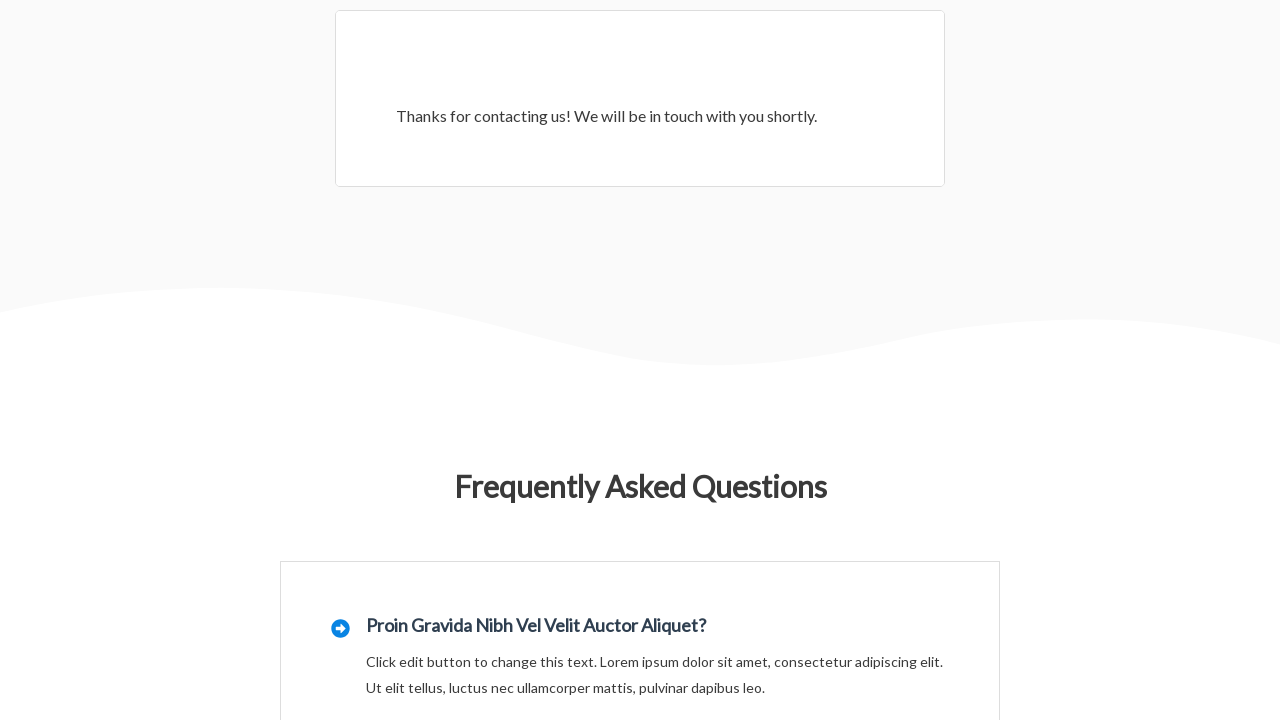